Tests dropdown selection by clicking the dropdown and selecting an option by index.

Starting URL: https://codenboxautomationlab.com/practice/

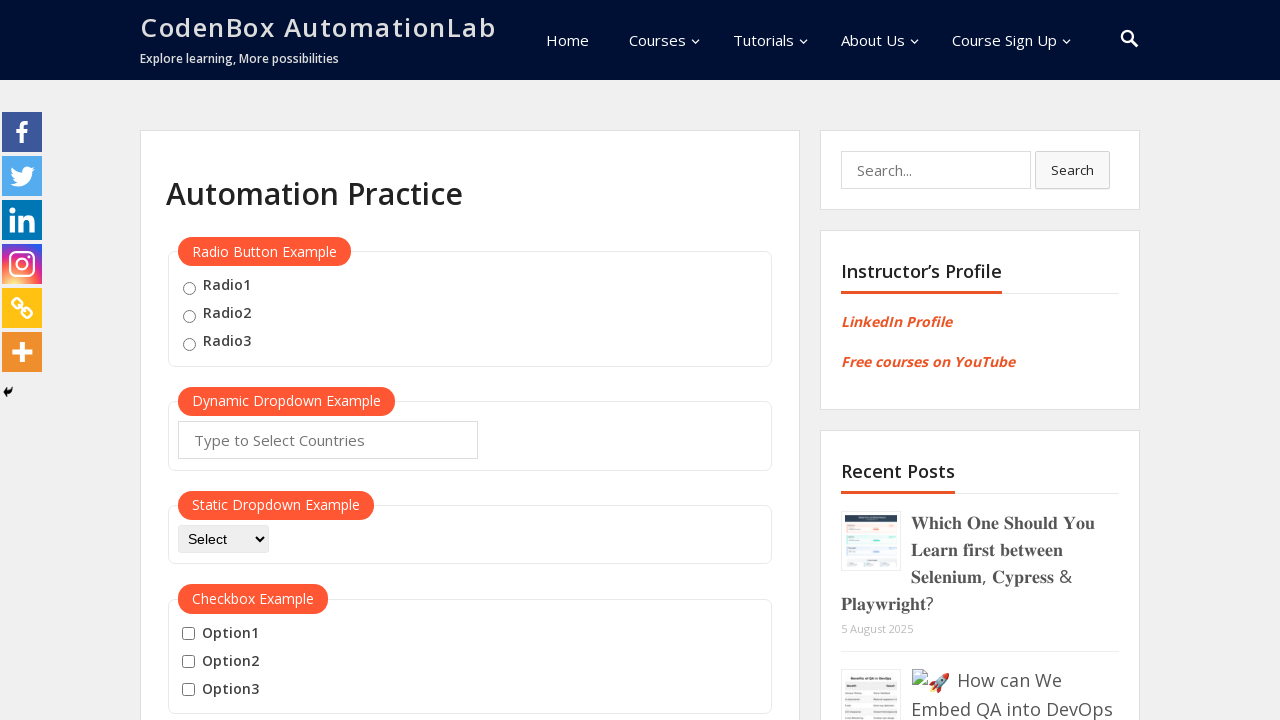

Clicked dropdown button with id 'dropdown-class-example' at (223, 539) on #dropdown-class-example
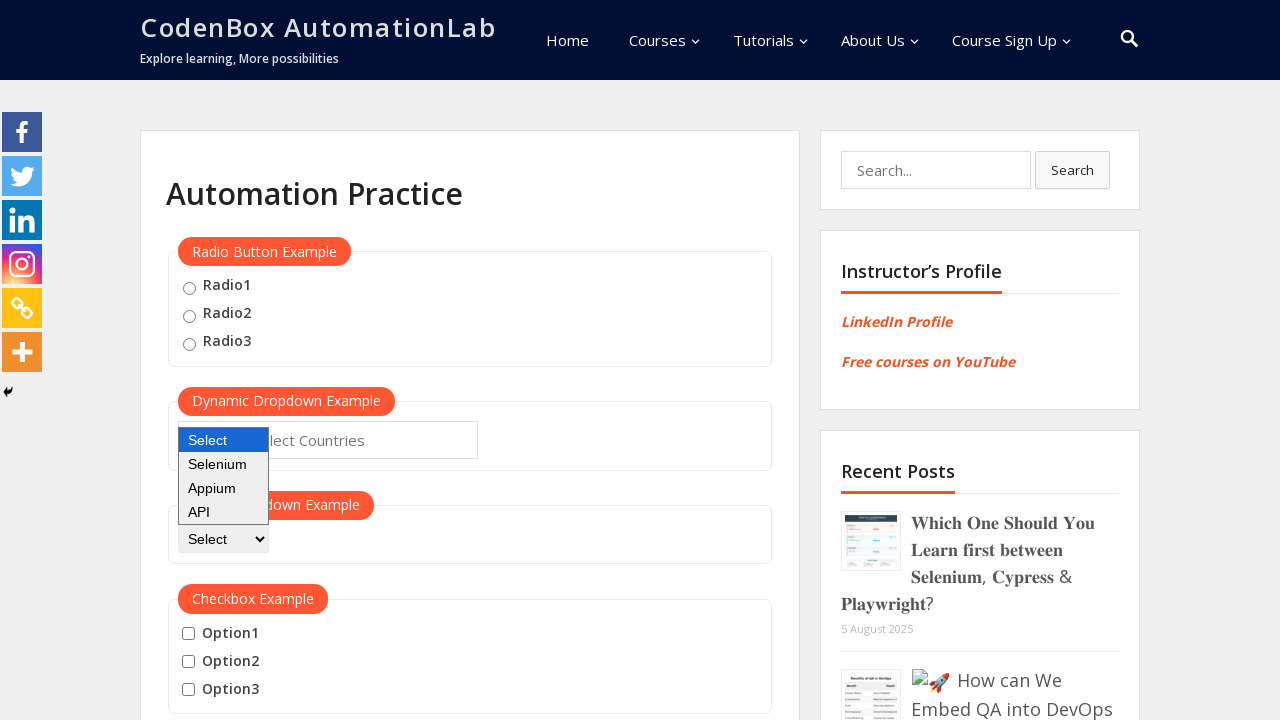

Selected option at index 2 from dropdown on #dropdown-class-example
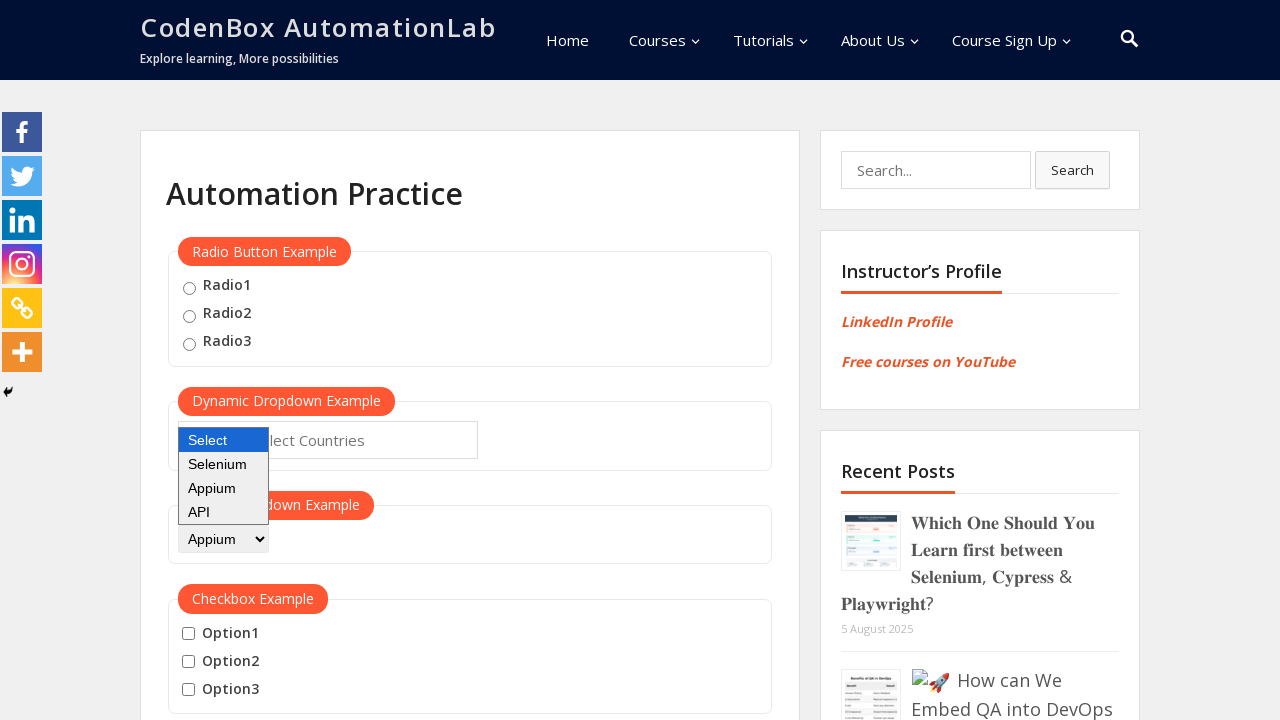

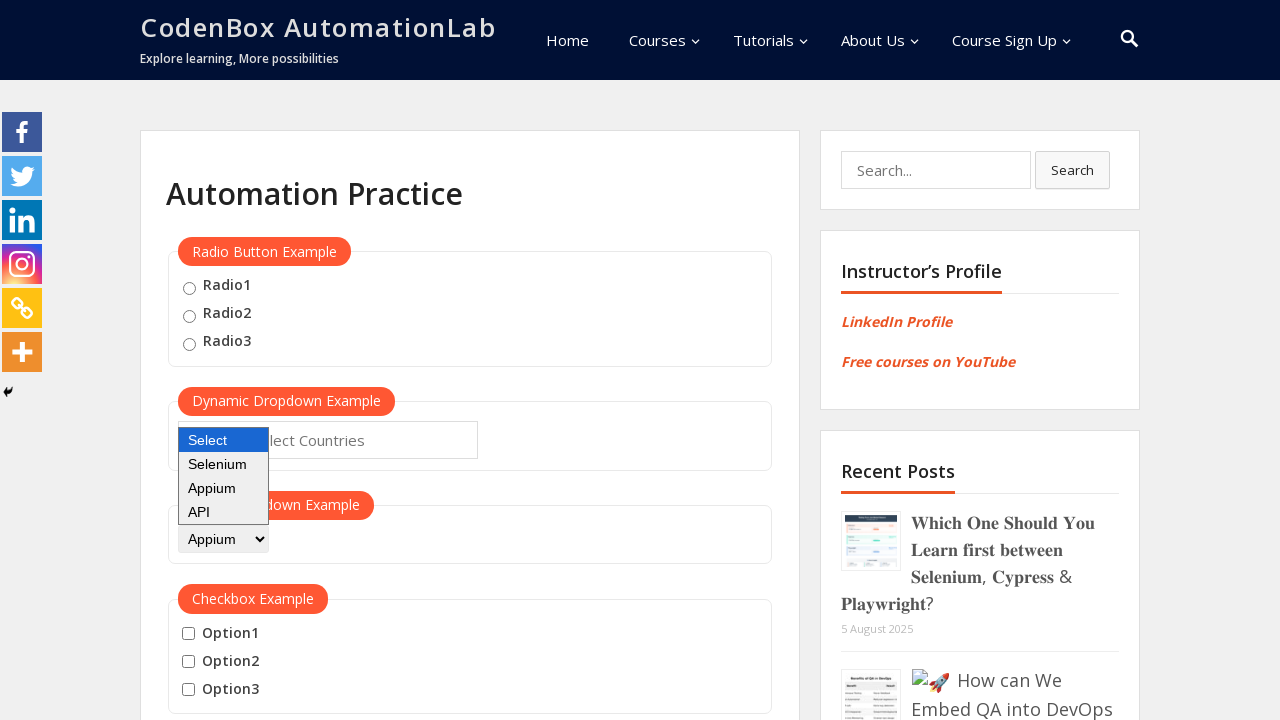